Tests the division operation on a slow calculator by clicking 8 ÷ 2 = and verifying the result is 4

Starting URL: https://bonigarcia.dev/selenium-webdriver-java/slow-calculator.html

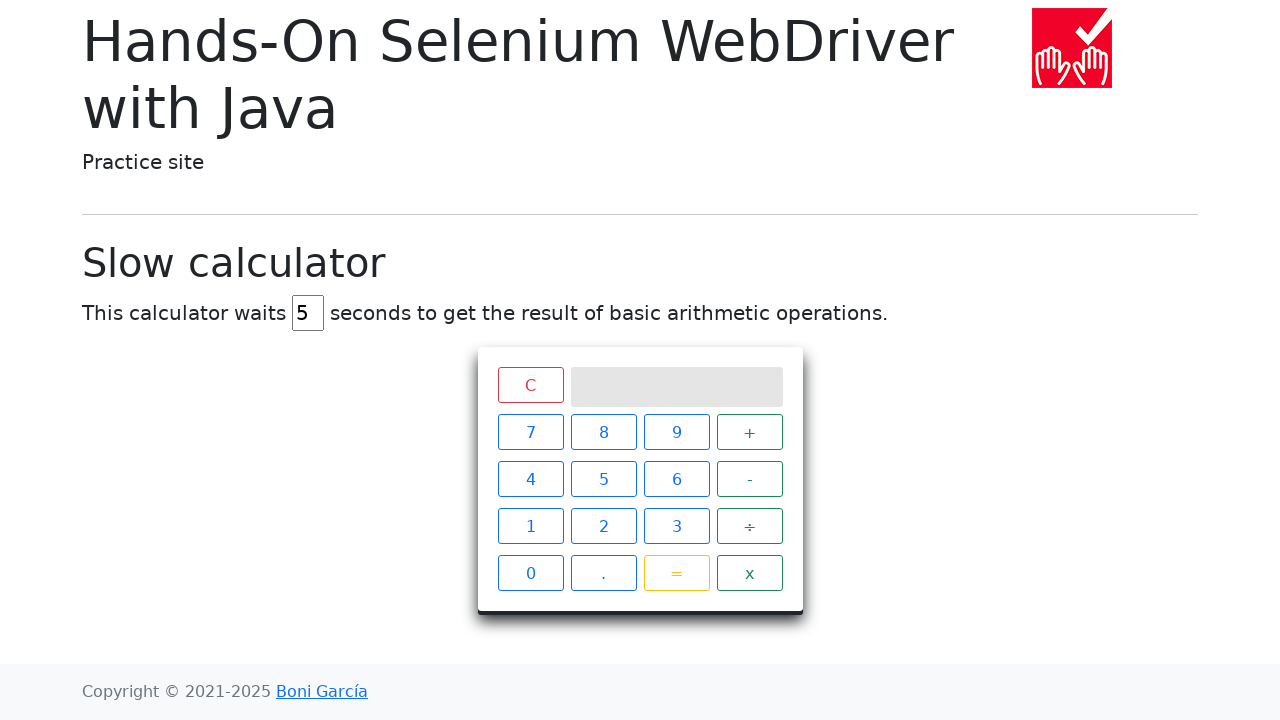

Located delay input field
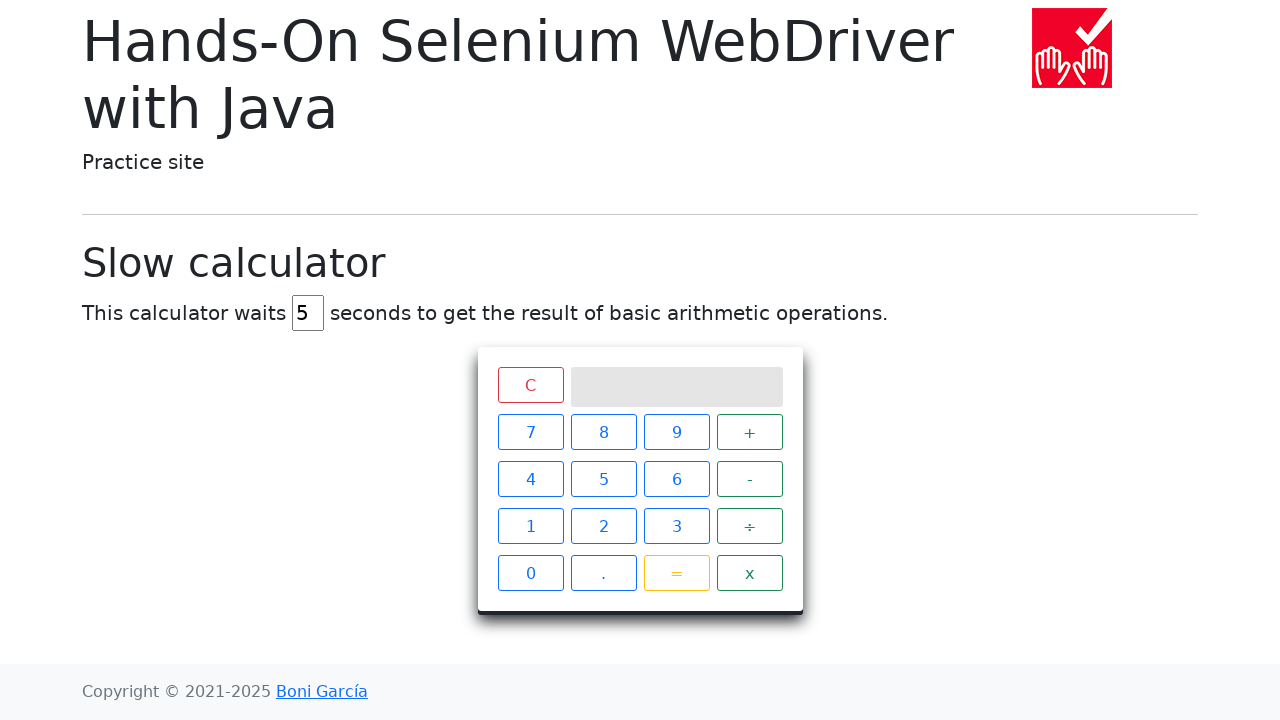

Cleared delay input field on #delay
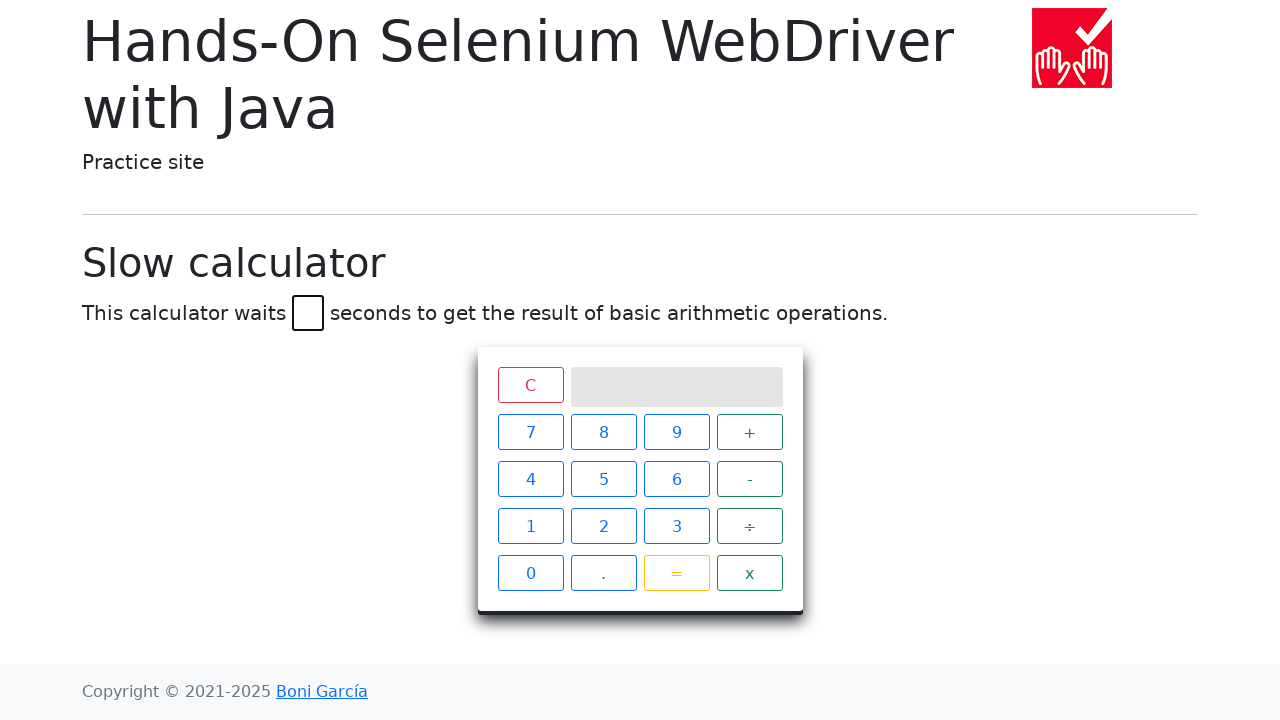

Filled delay input field with '1' second on #delay
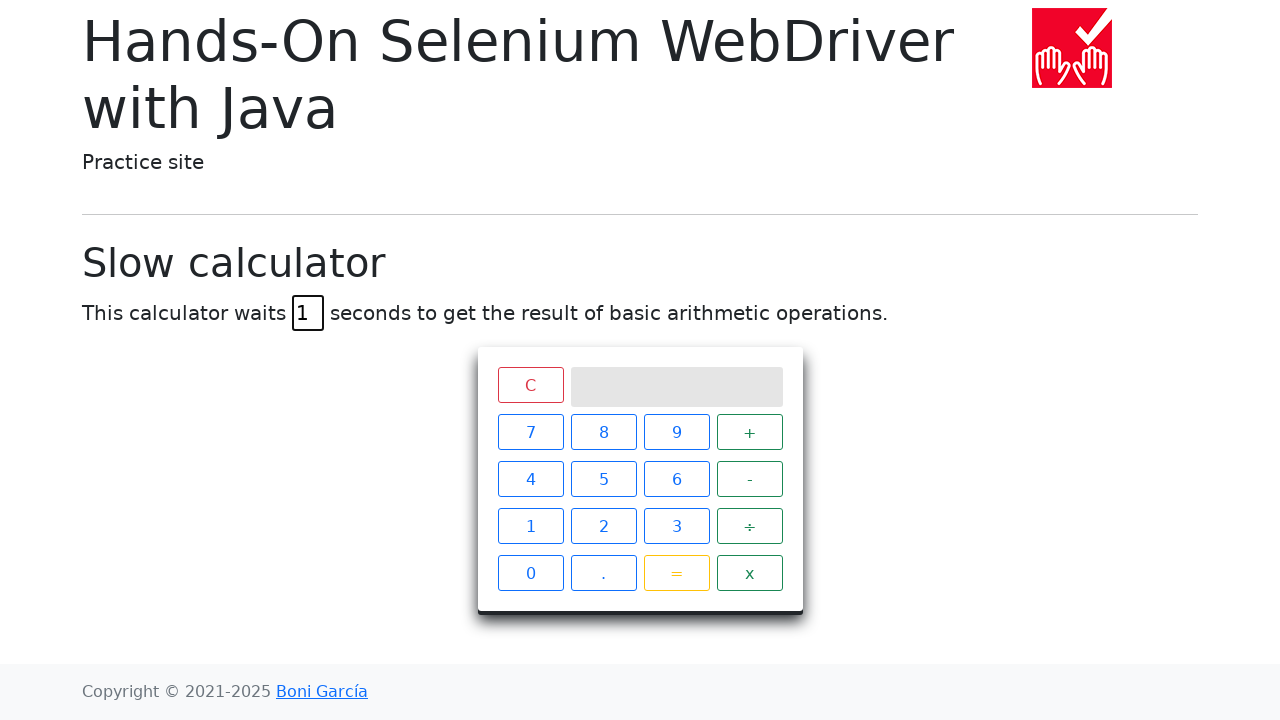

Clicked clear button to reset calculator at (530, 385) on .clear
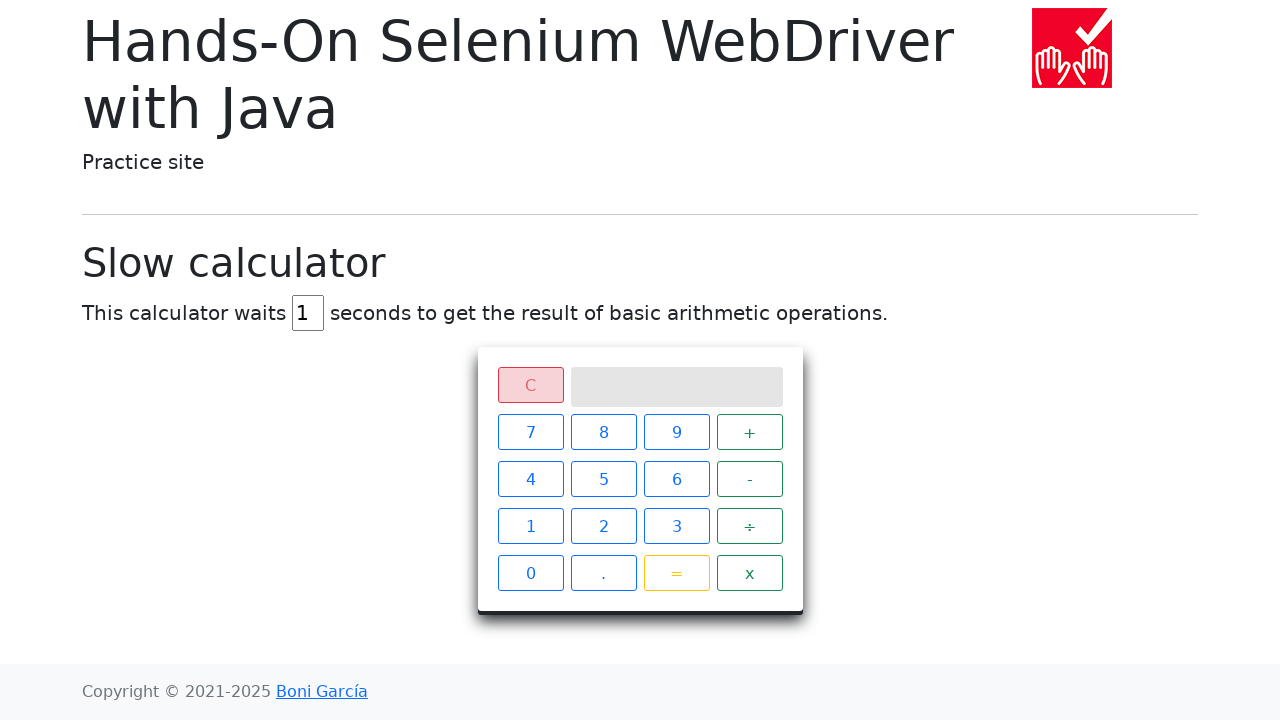

Clicked number 8 at (604, 432) on xpath=//span[text()='8']
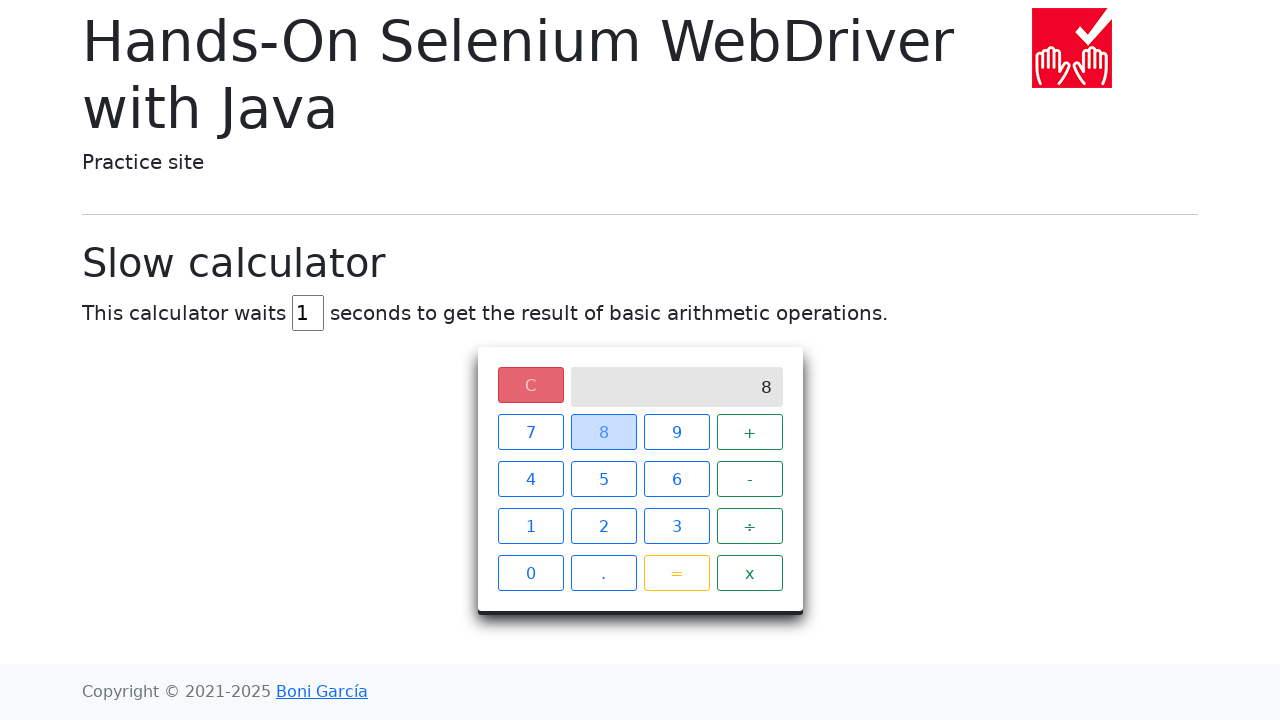

Clicked division operator at (750, 526) on xpath=//span[text()='÷']
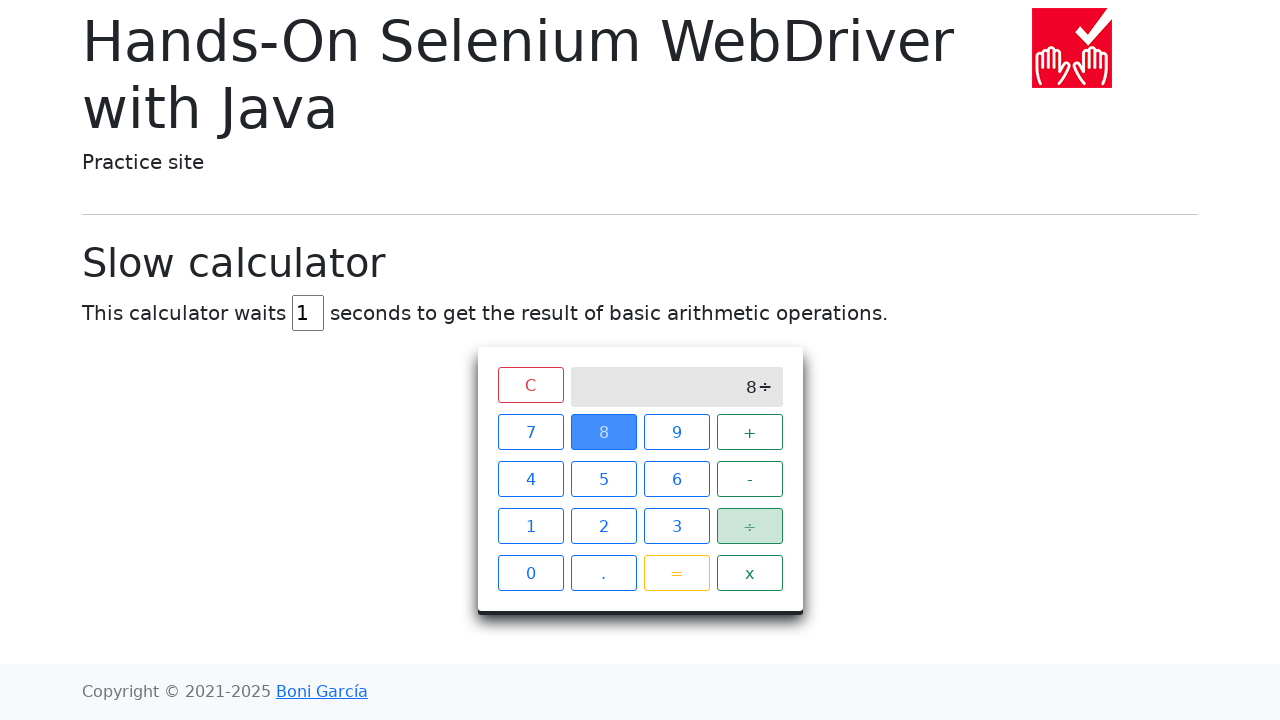

Clicked number 2 at (604, 526) on xpath=//span[text()='2']
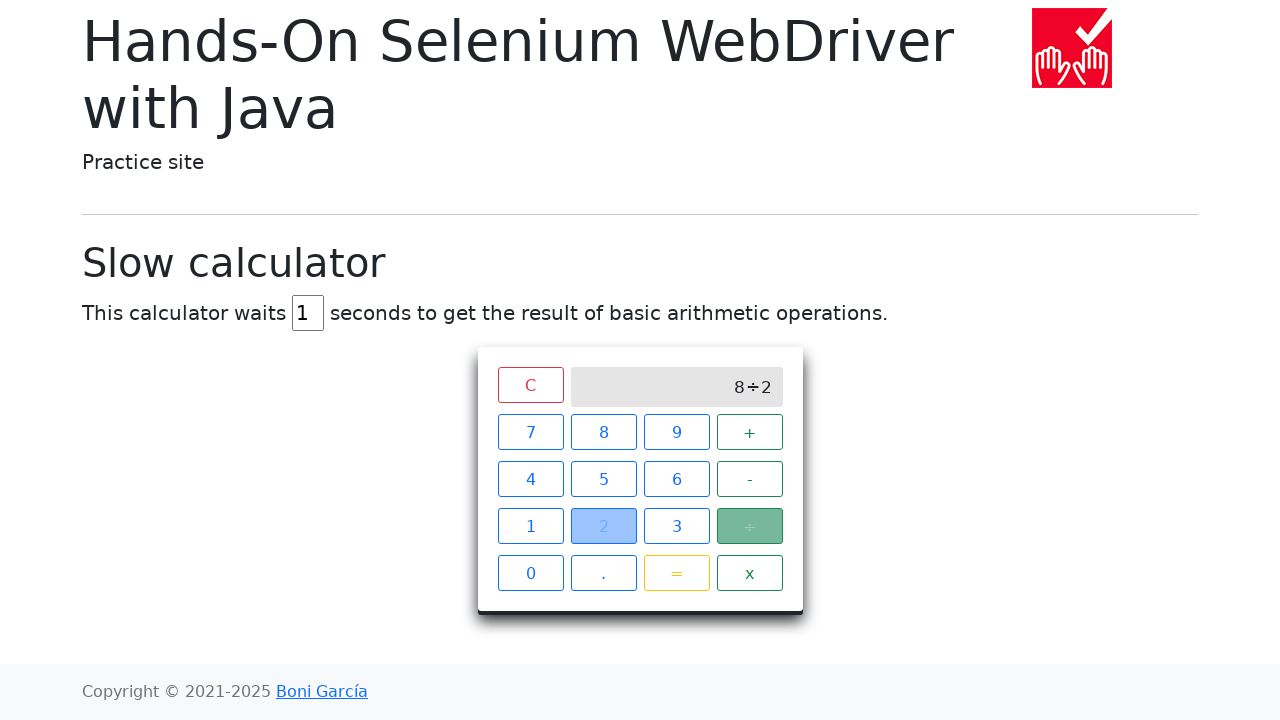

Clicked equals button to execute division at (676, 573) on xpath=//span[text()='=']
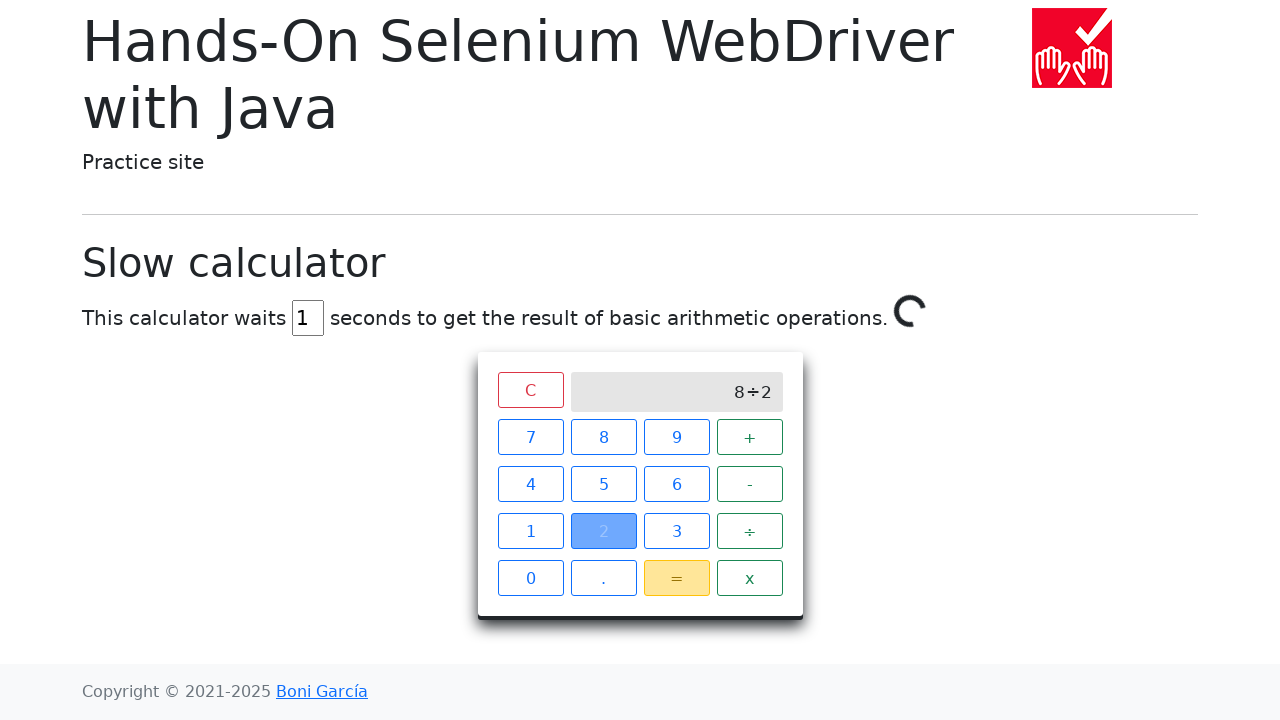

Calculator result '4' appeared on screen, verifying 8 ÷ 2 = 4
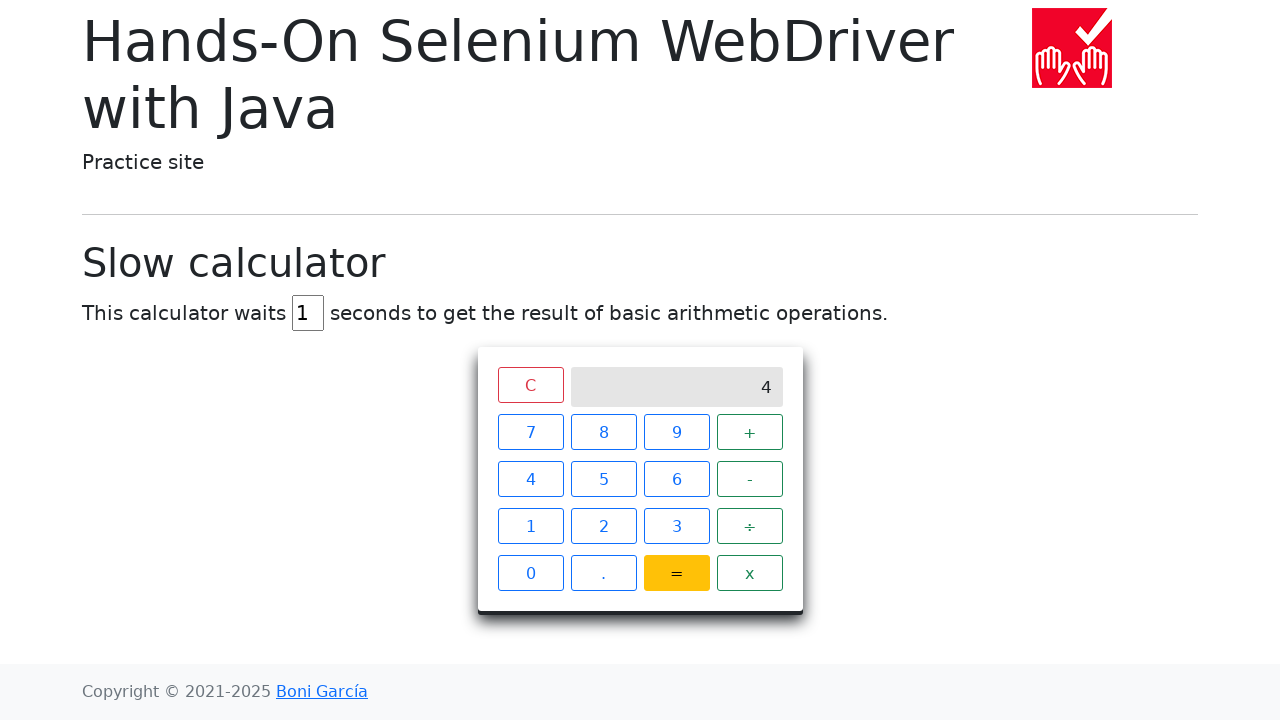

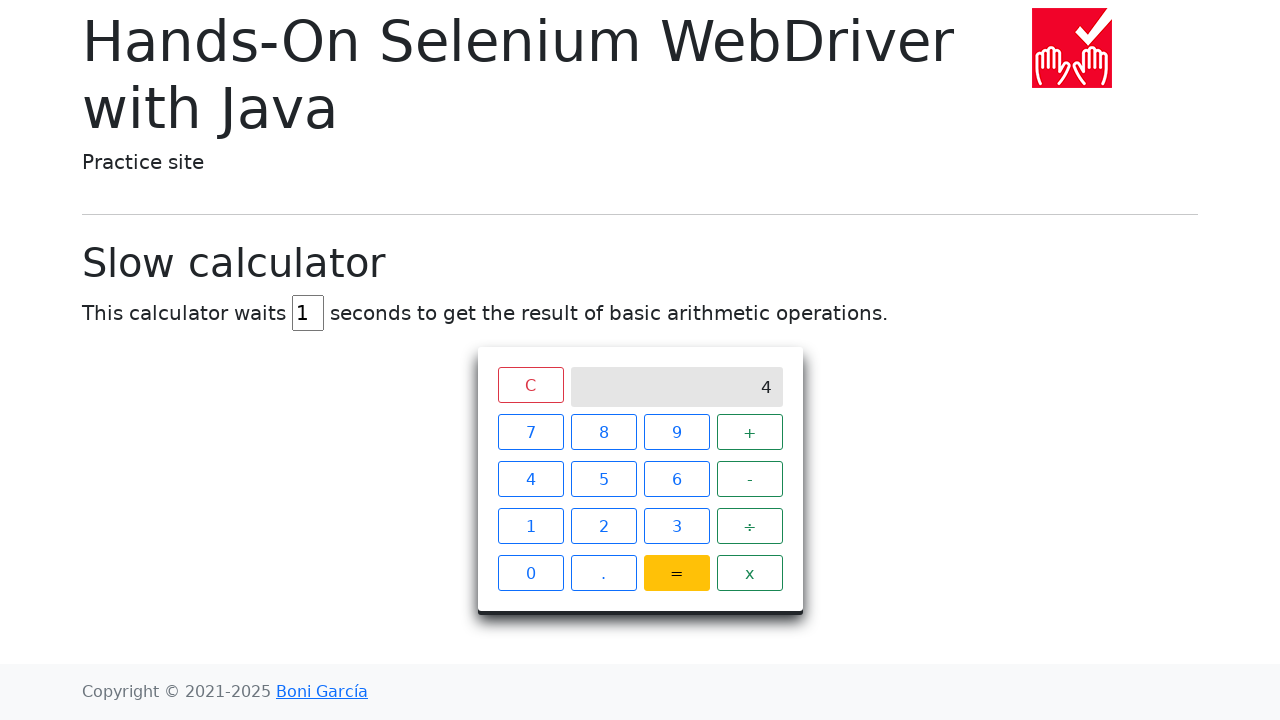